Tests dropdown selection by selecting different options using various methods

Starting URL: http://www.globalsqa.com/demo-site/select-dropdown-menu/

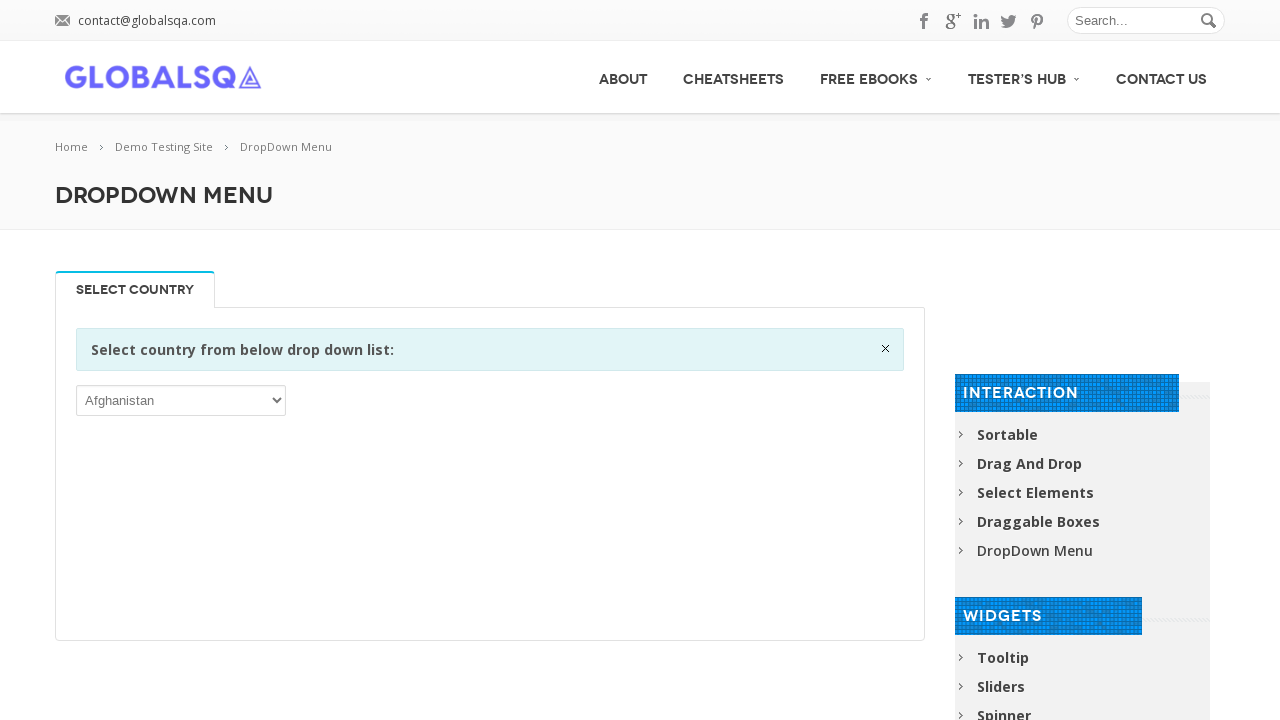

Selected 'Ukraine' from dropdown by visible text on div[rel-title='Select Country'] select
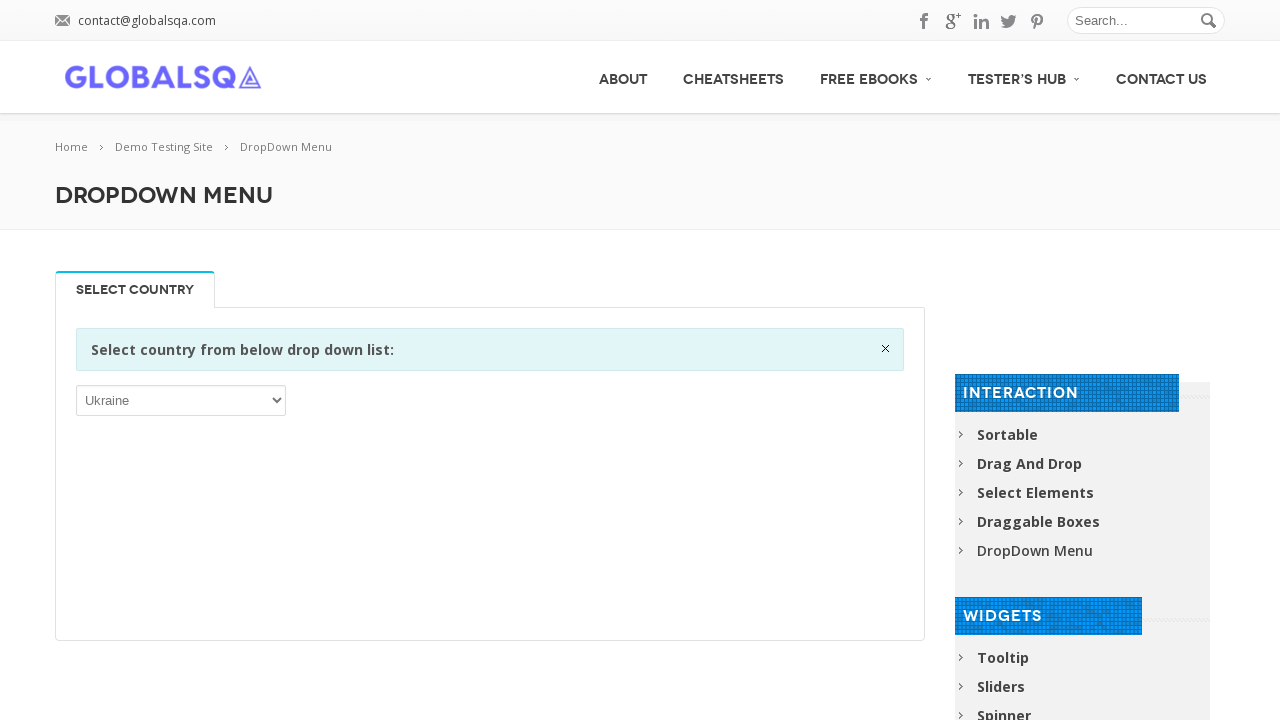

Waited 3 seconds for selection to settle
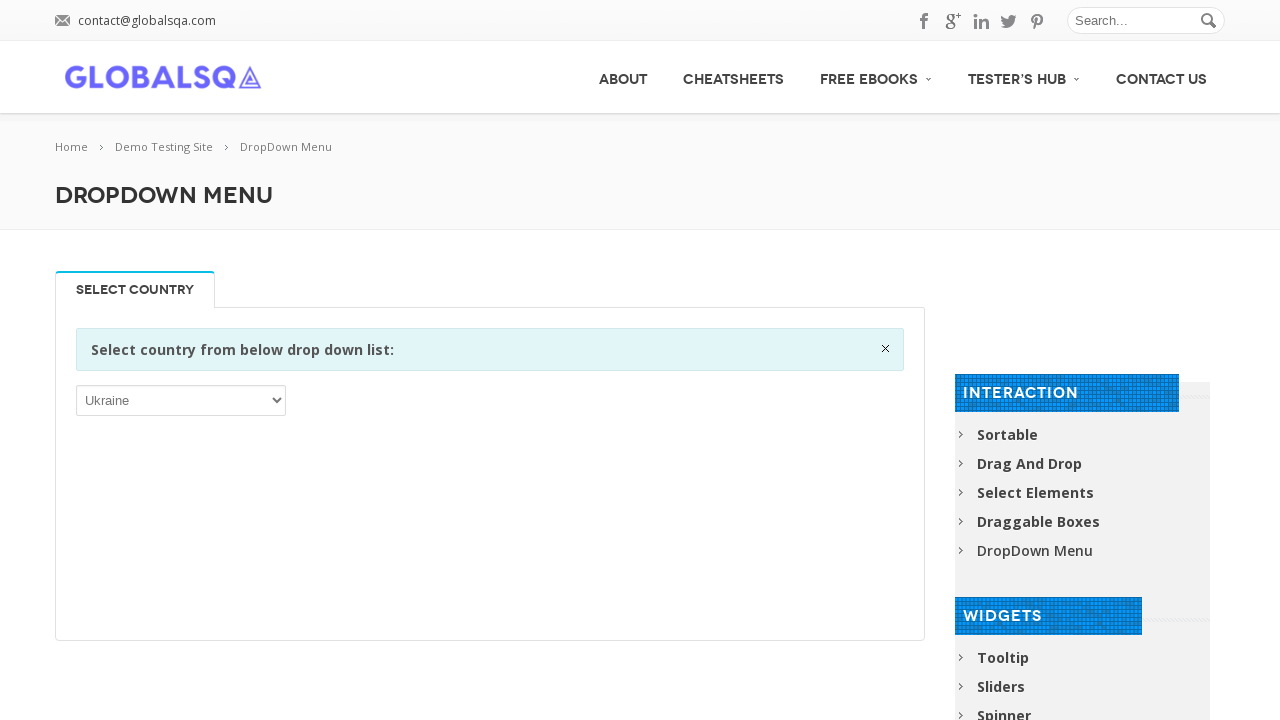

Selected dropdown option at index 1 on div[rel-title='Select Country'] select
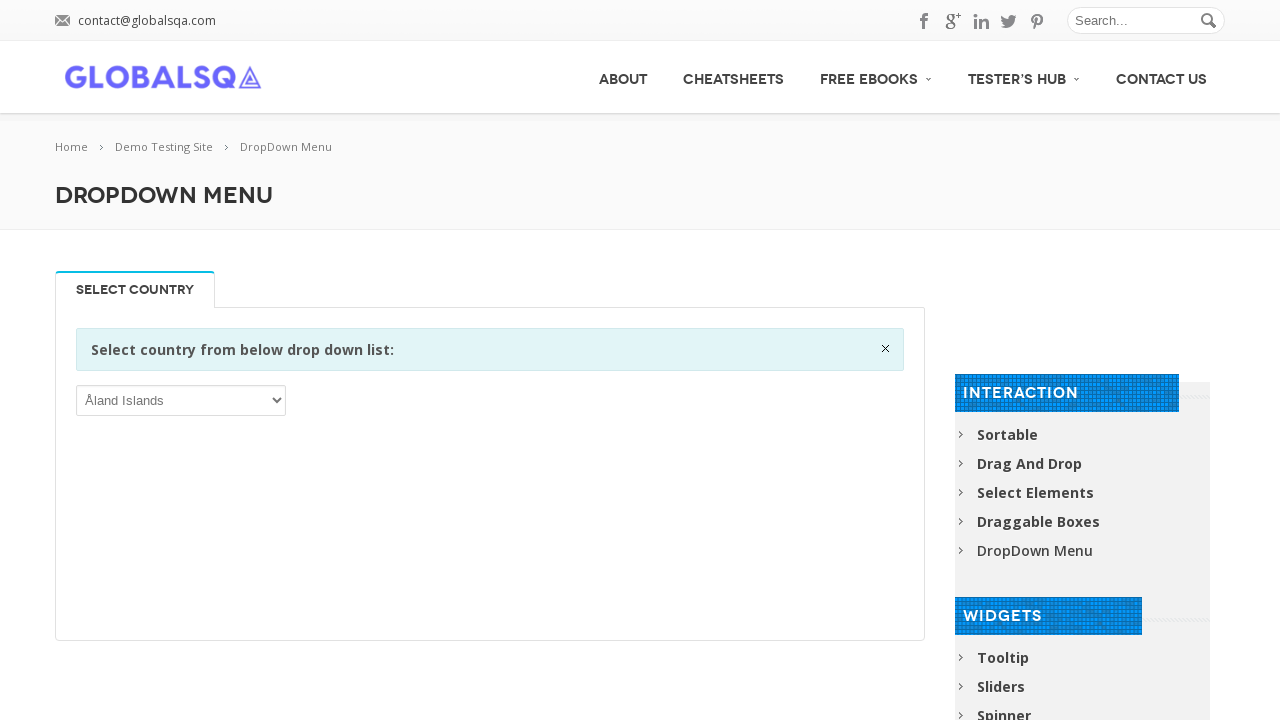

Waited 3 seconds for selection to settle
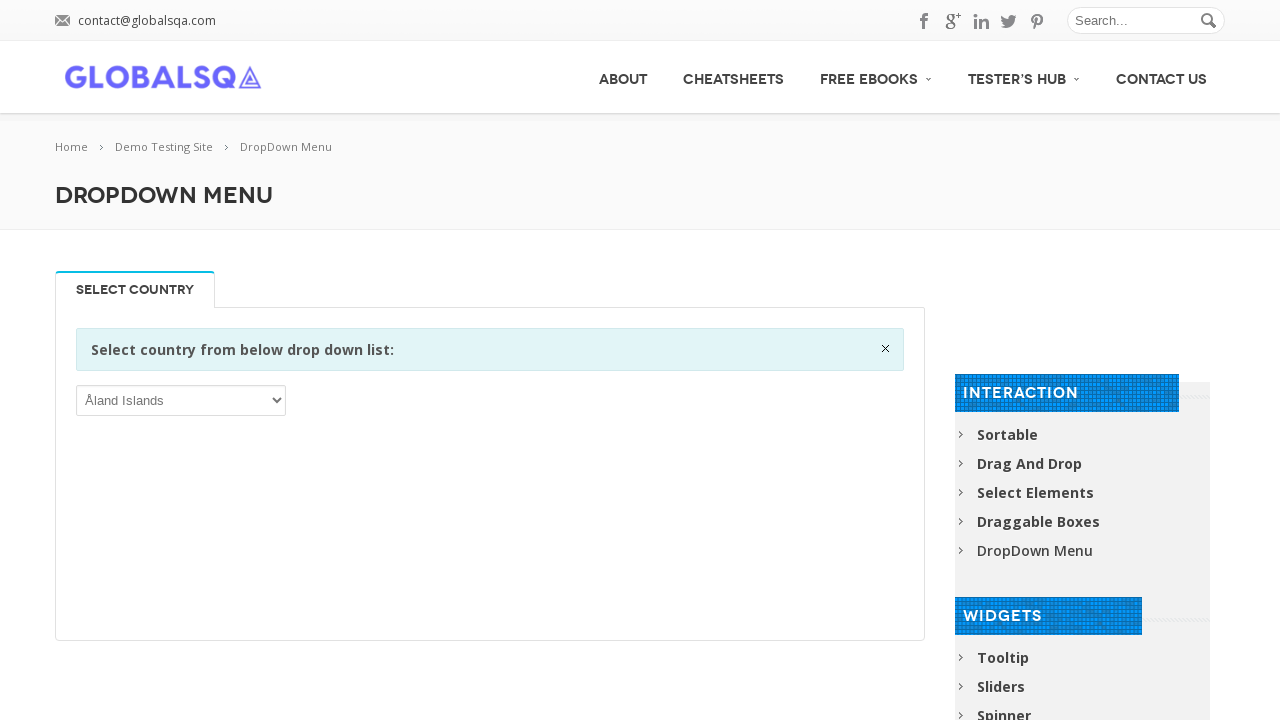

Selected dropdown option with value 'ALB' on div[rel-title='Select Country'] select
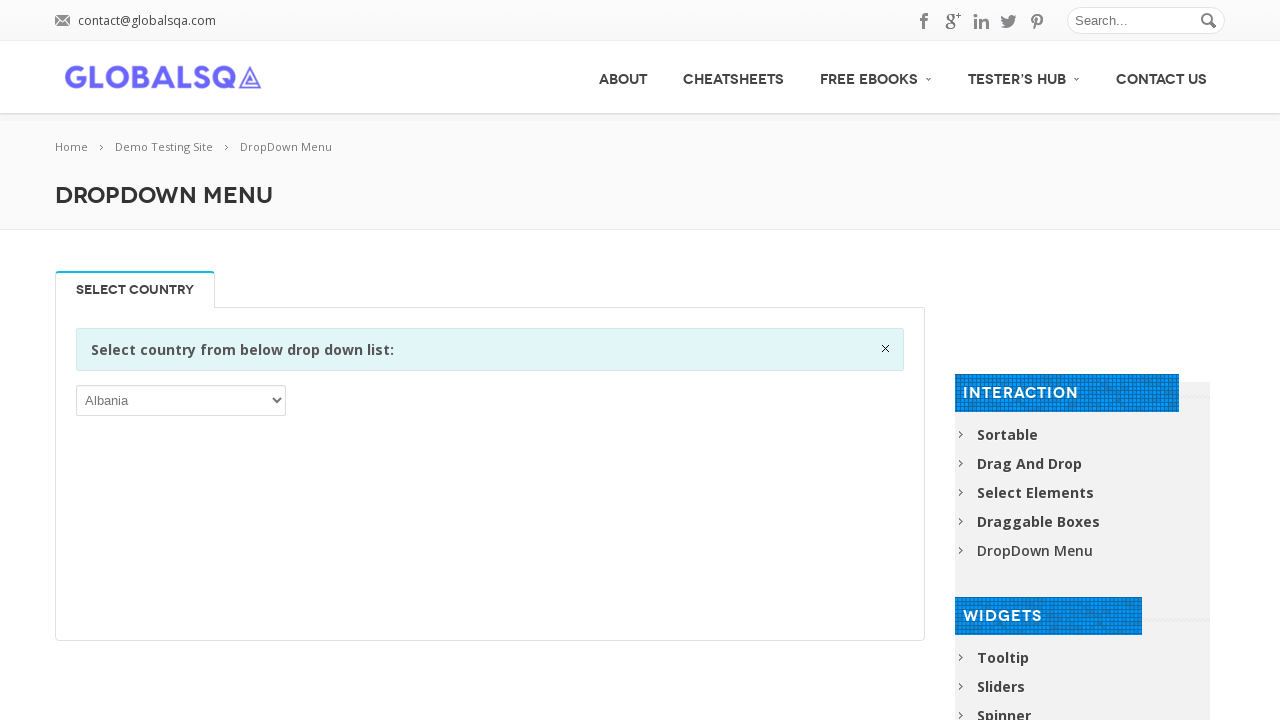

Waited 3 seconds for selection to settle
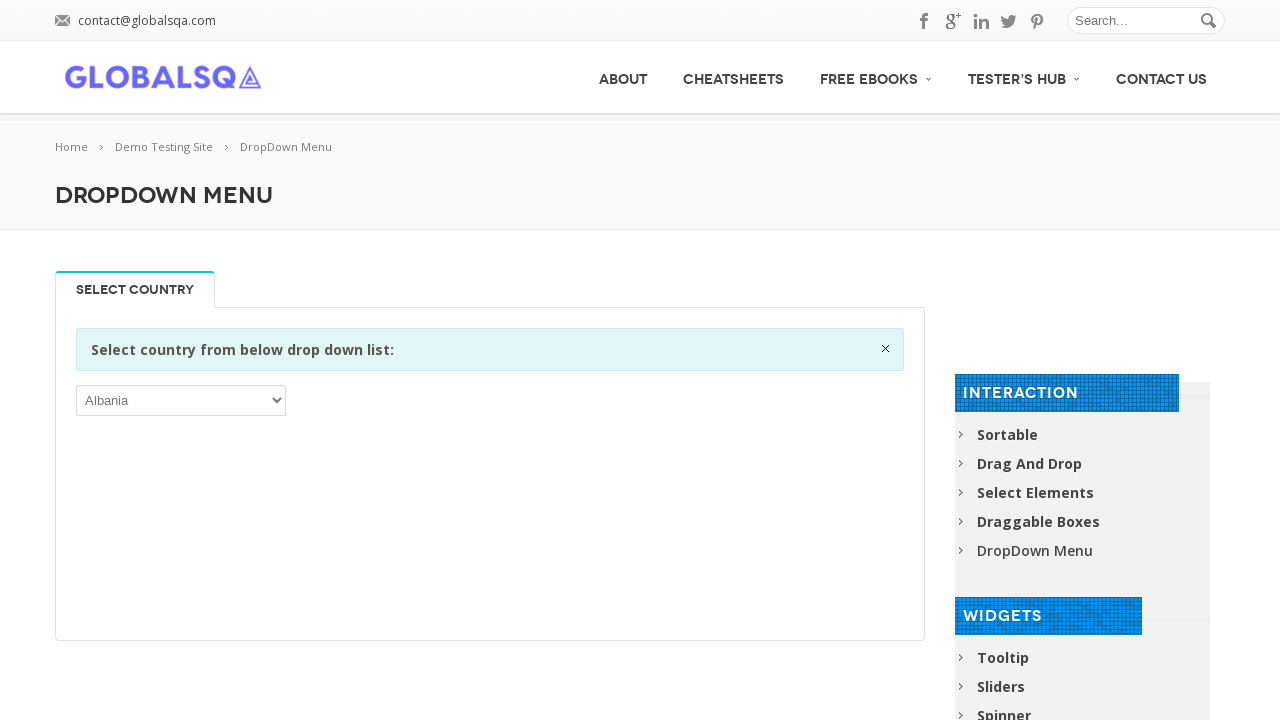

Located dropdown element for verification
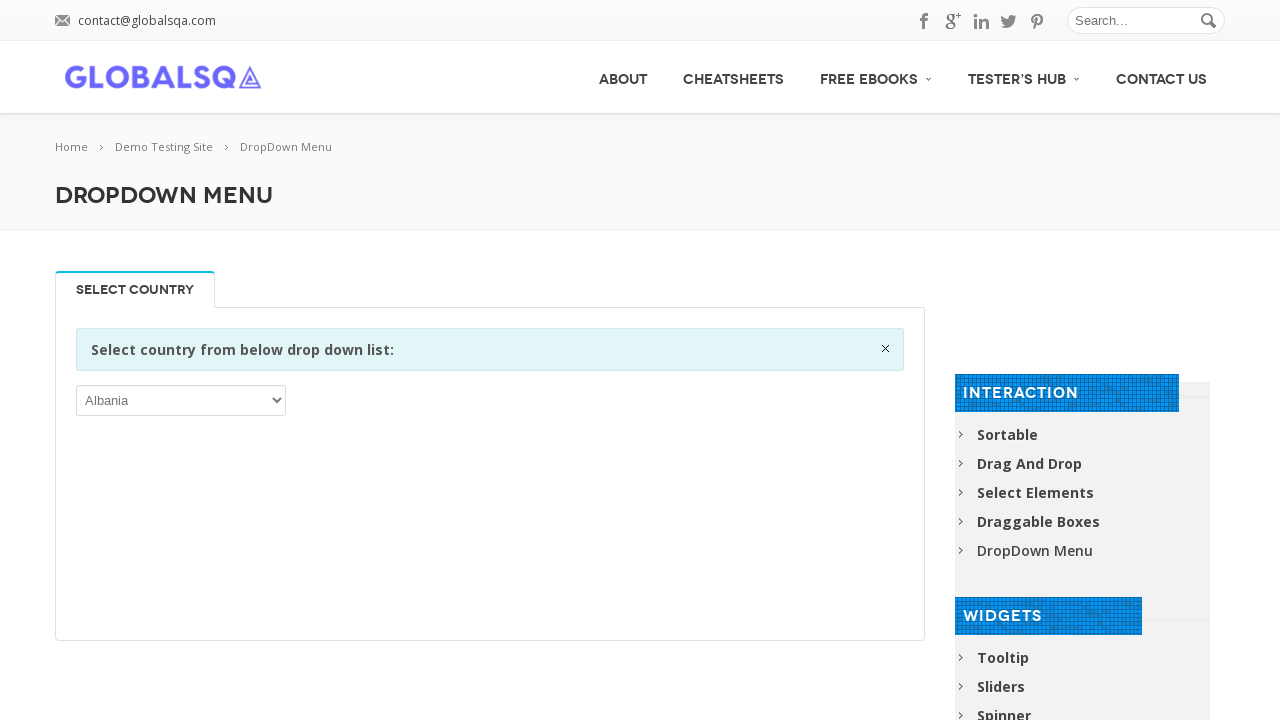

Verified dropdown is enabled: True
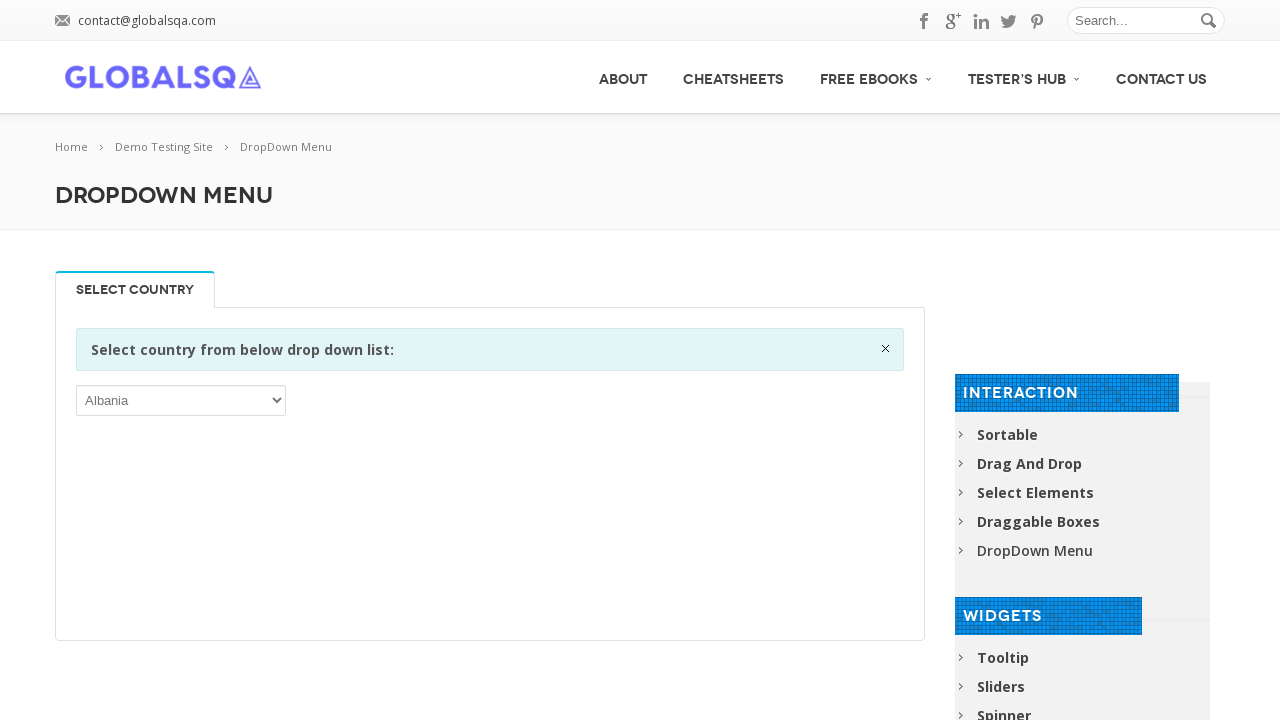

Verified dropdown is visible: True
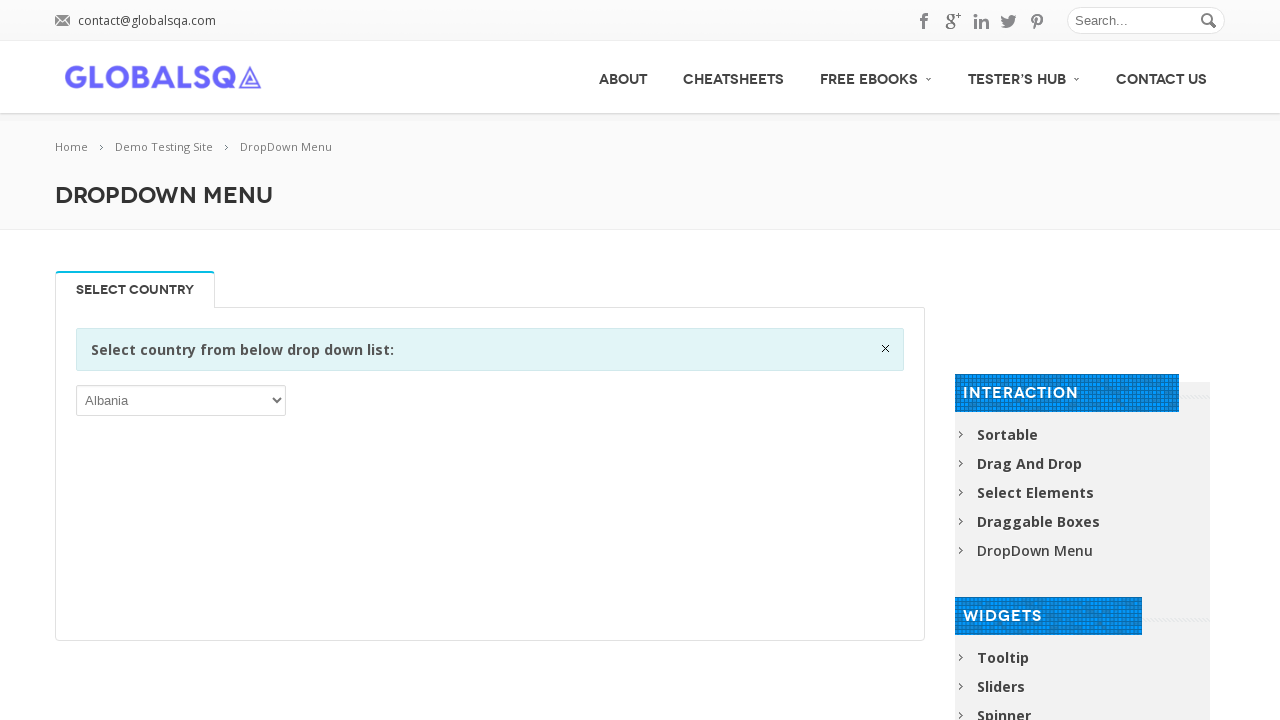

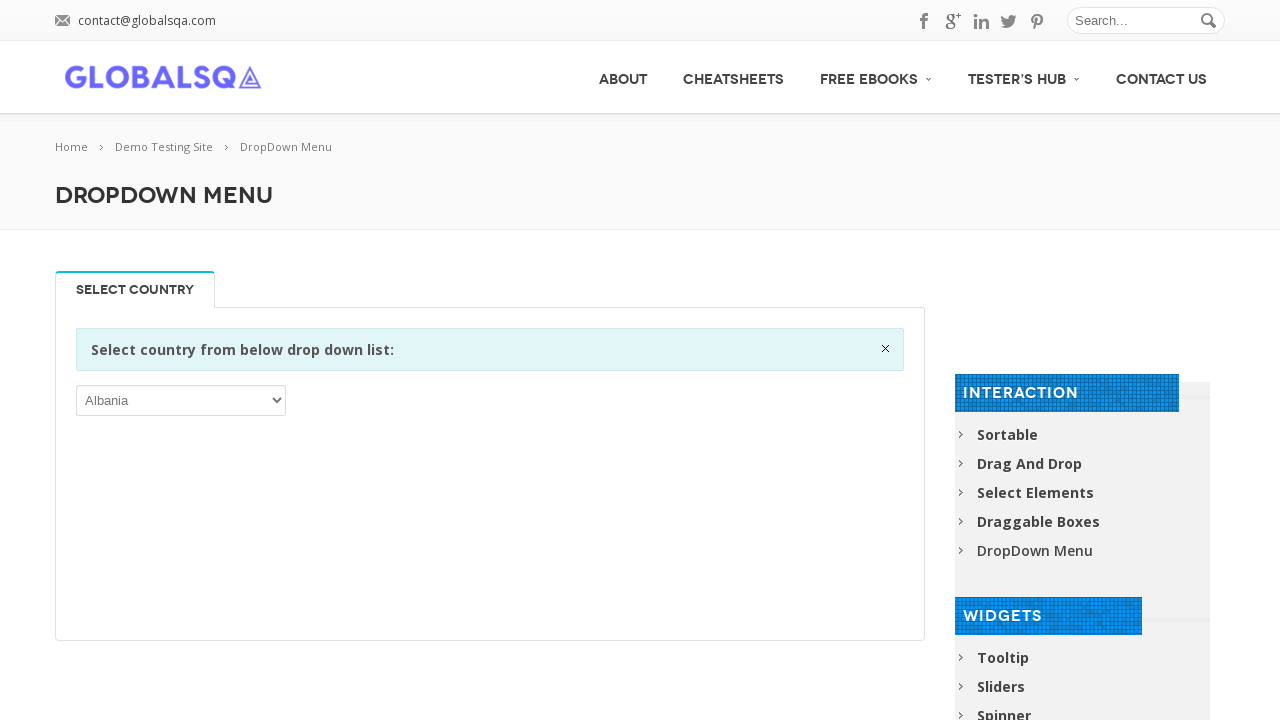